Demonstrates scrolling to a specific web element (the "News" heading) on the Selenium website using JavaScript scroll functionality.

Starting URL: https://www.selenium.dev

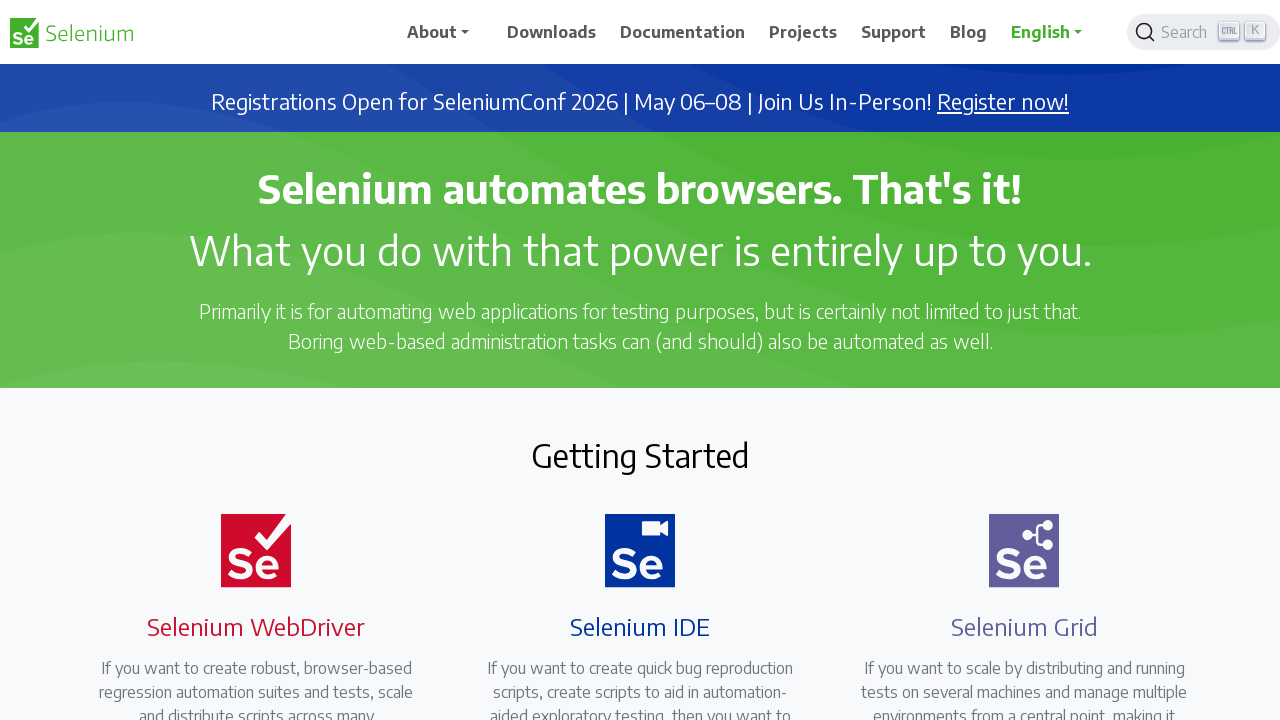

Waited for page to load with domcontentloaded state
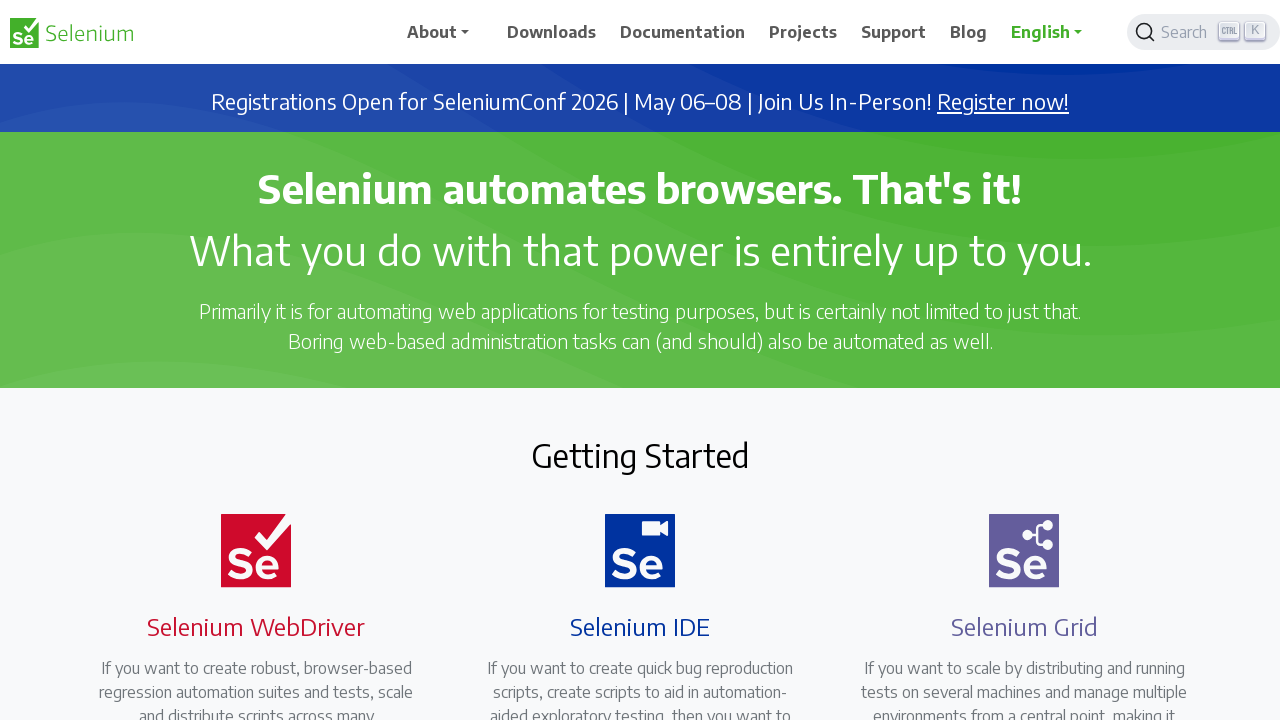

Located the News heading element on the Selenium website
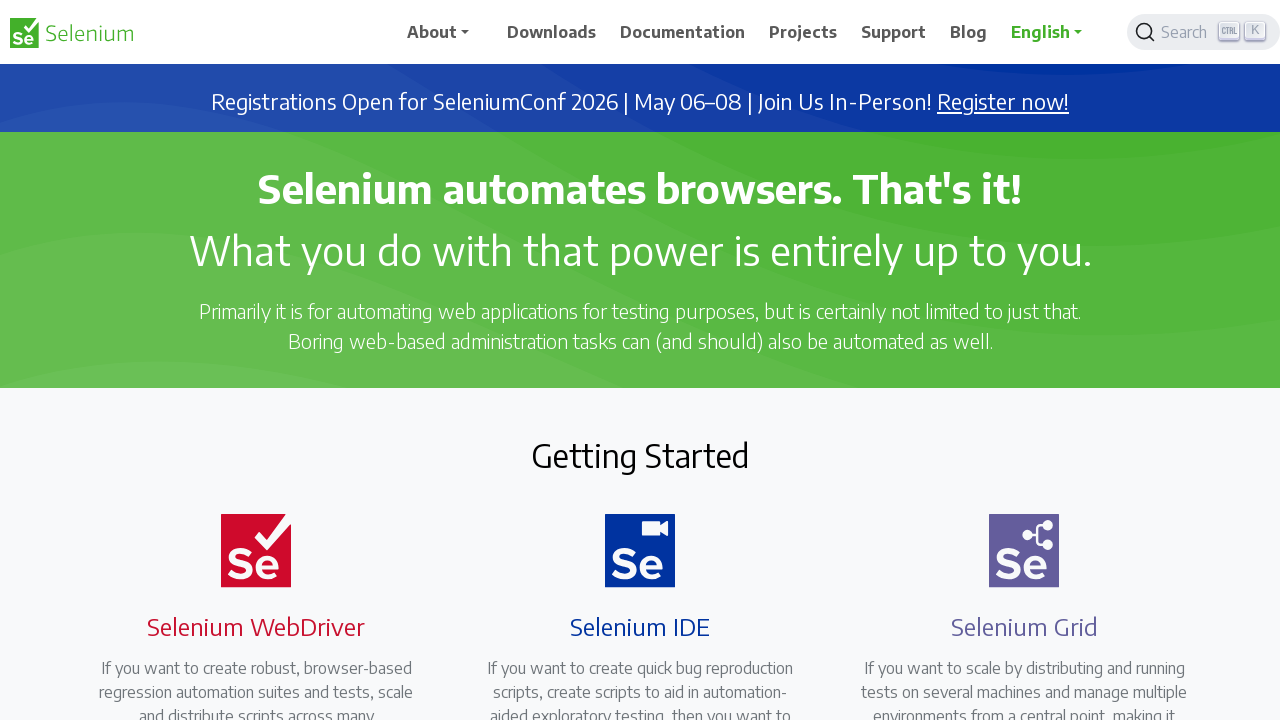

Scrolled to the News heading element using JavaScript scroll functionality
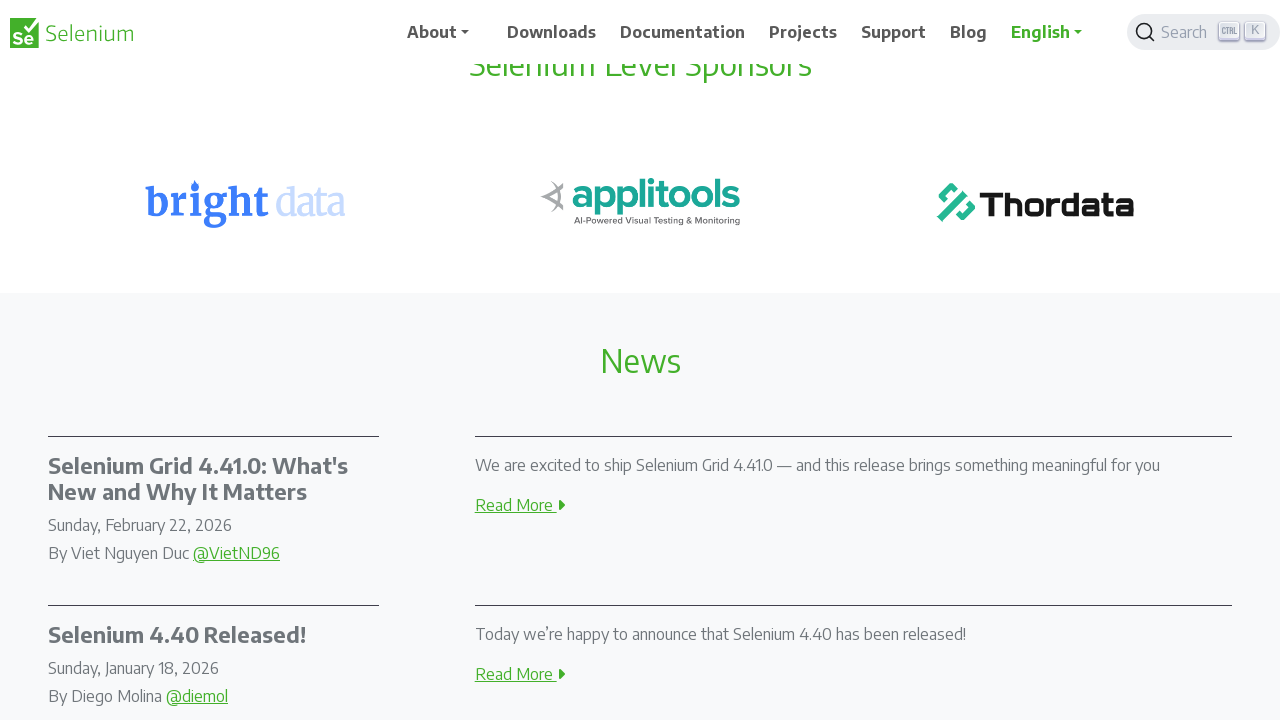

Waited 1 second to observe the scroll effect
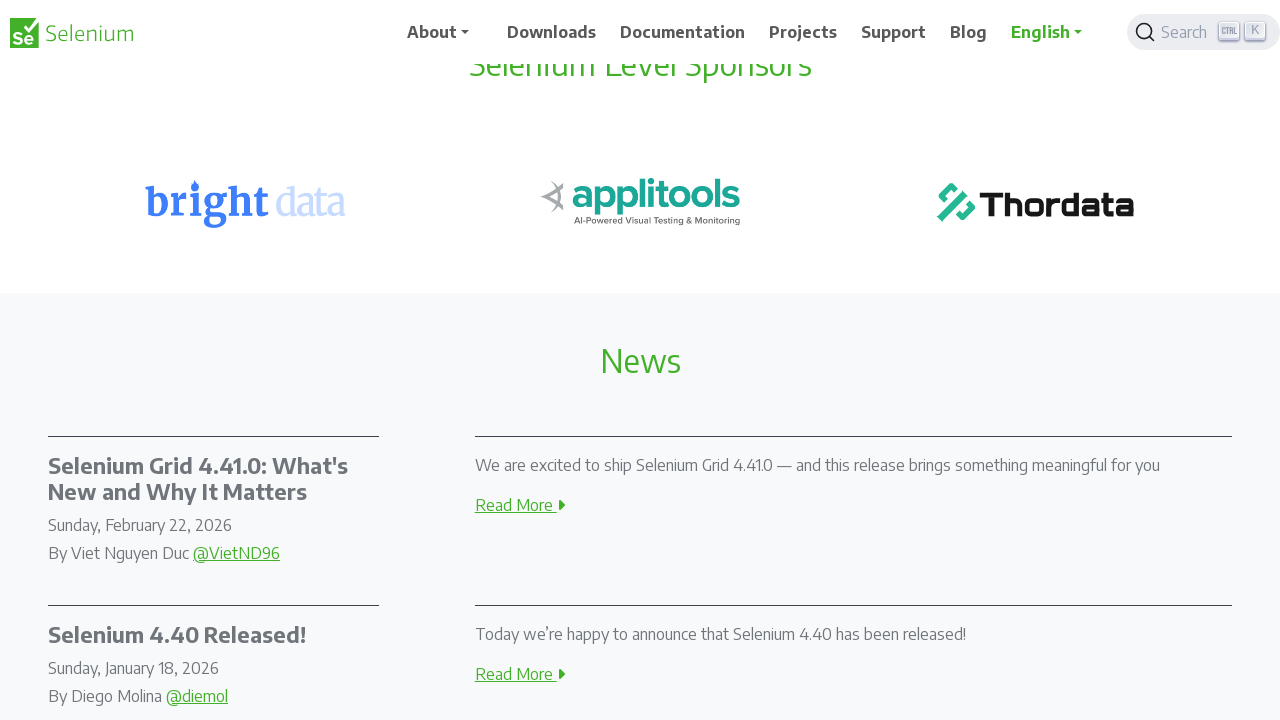

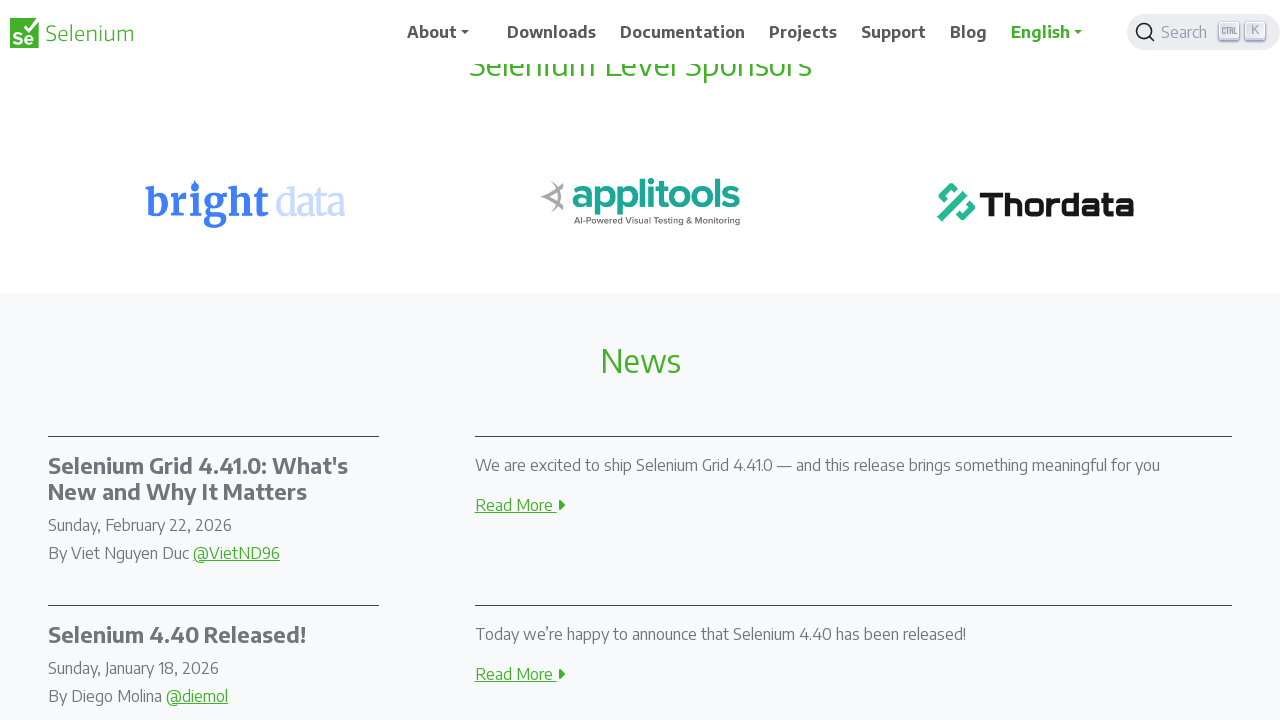